Tests dynamic dropdown selection for flight booking by selecting origin and destination cities and a date

Starting URL: https://rahulshettyacademy.com/dropdownsPractise/

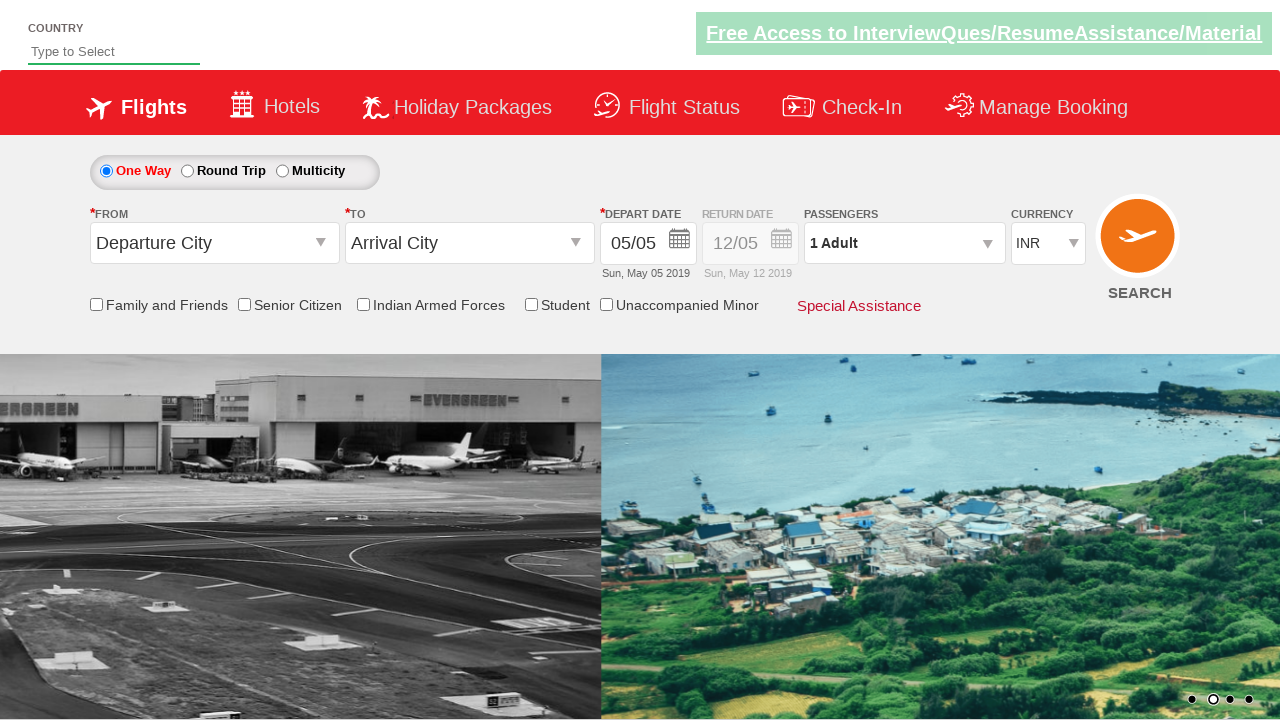

Clicked origin station dropdown at (214, 243) on #ctl00_mainContent_ddl_originStation1_CTXT
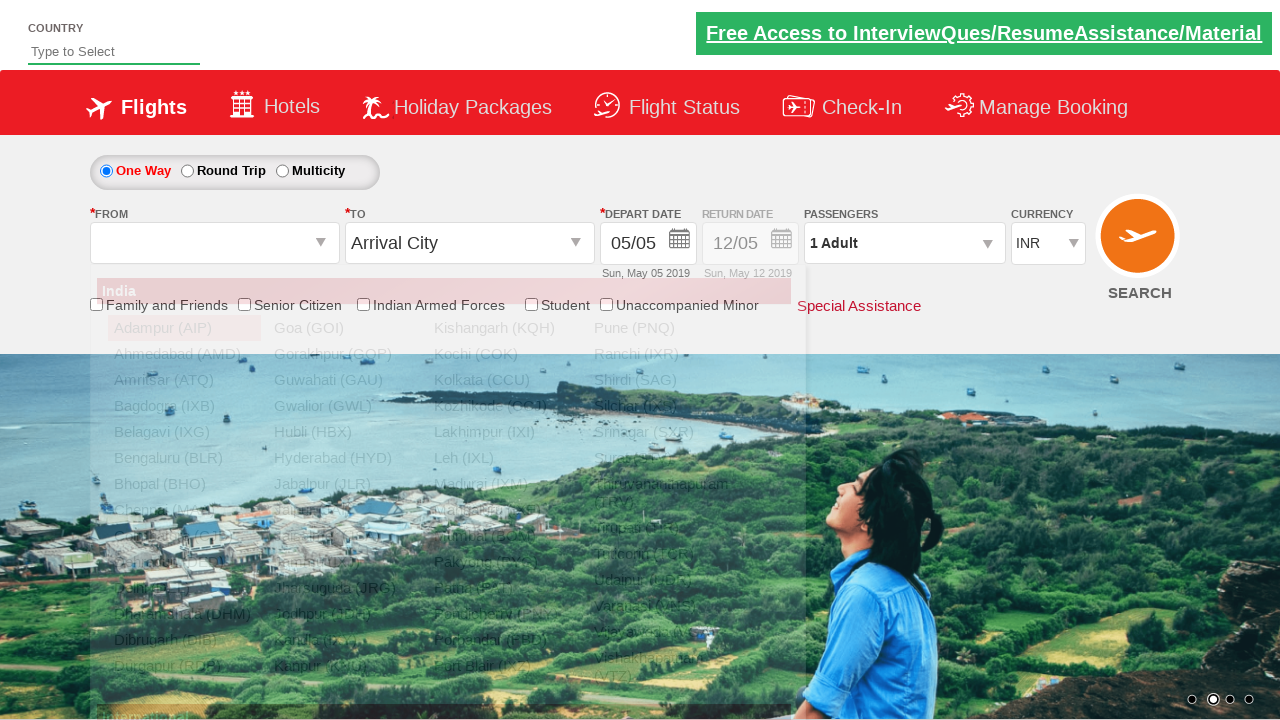

Selected Bangalore (BLR) as origin city at (184, 458) on xpath=//div[@id='ctl00_mainContent_ddl_originStation1_CTNR']//a[@value='BLR']
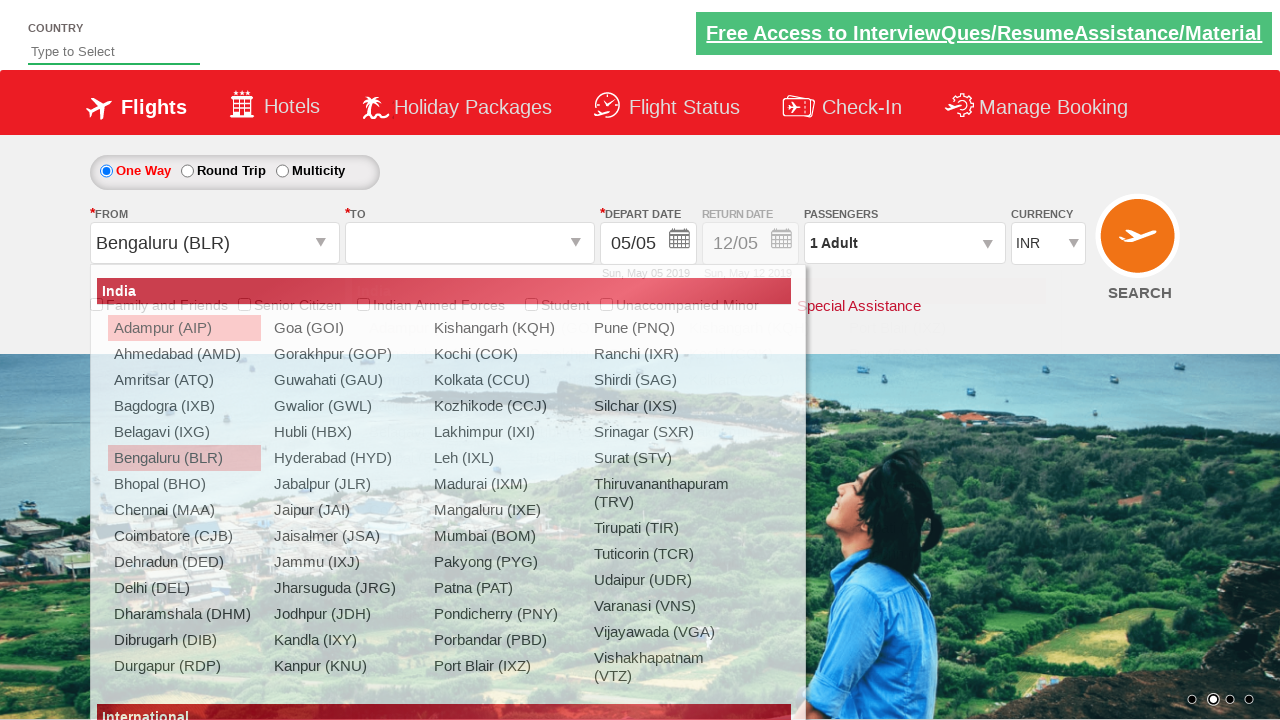

Waited for destination dropdown to load
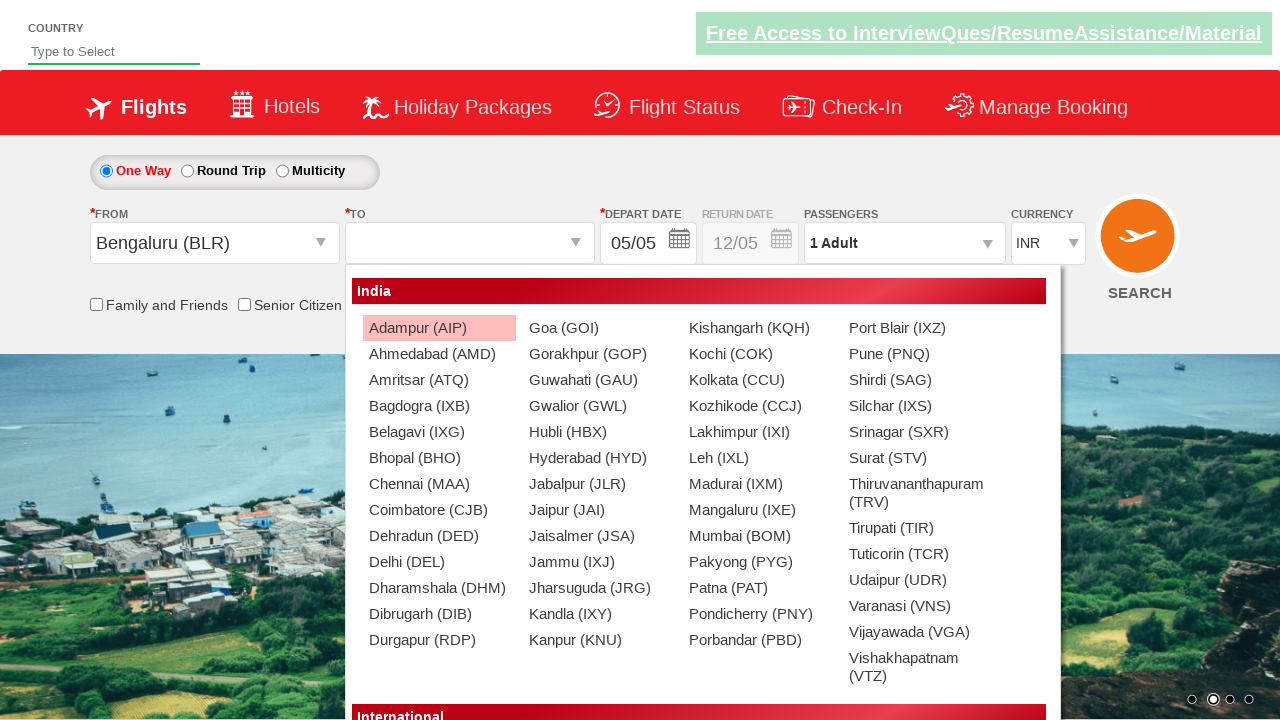

Selected Chennai (MAA) as destination city at (439, 484) on xpath=//div[@id='glsctl00_mainContent_ddl_destinationStation1_CTNR']//a[@value='
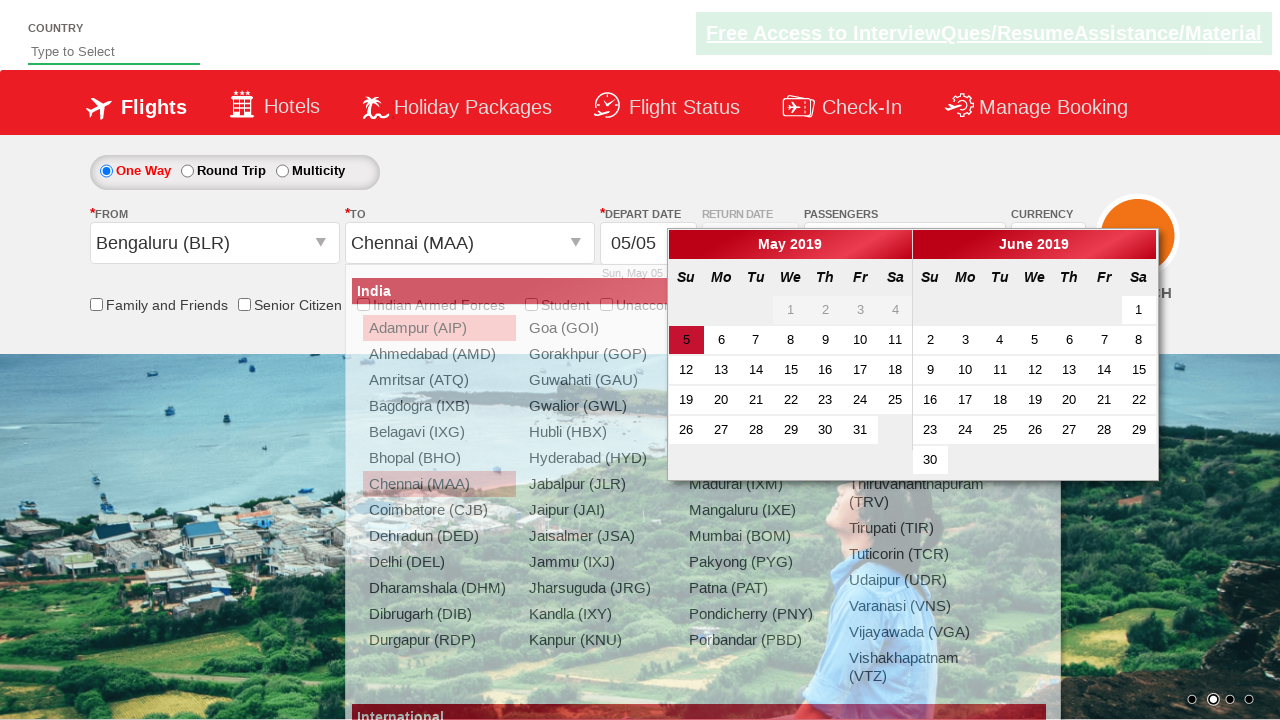

Selected current/active date for travel at (686, 340) on a.ui-state-default.ui-state-active
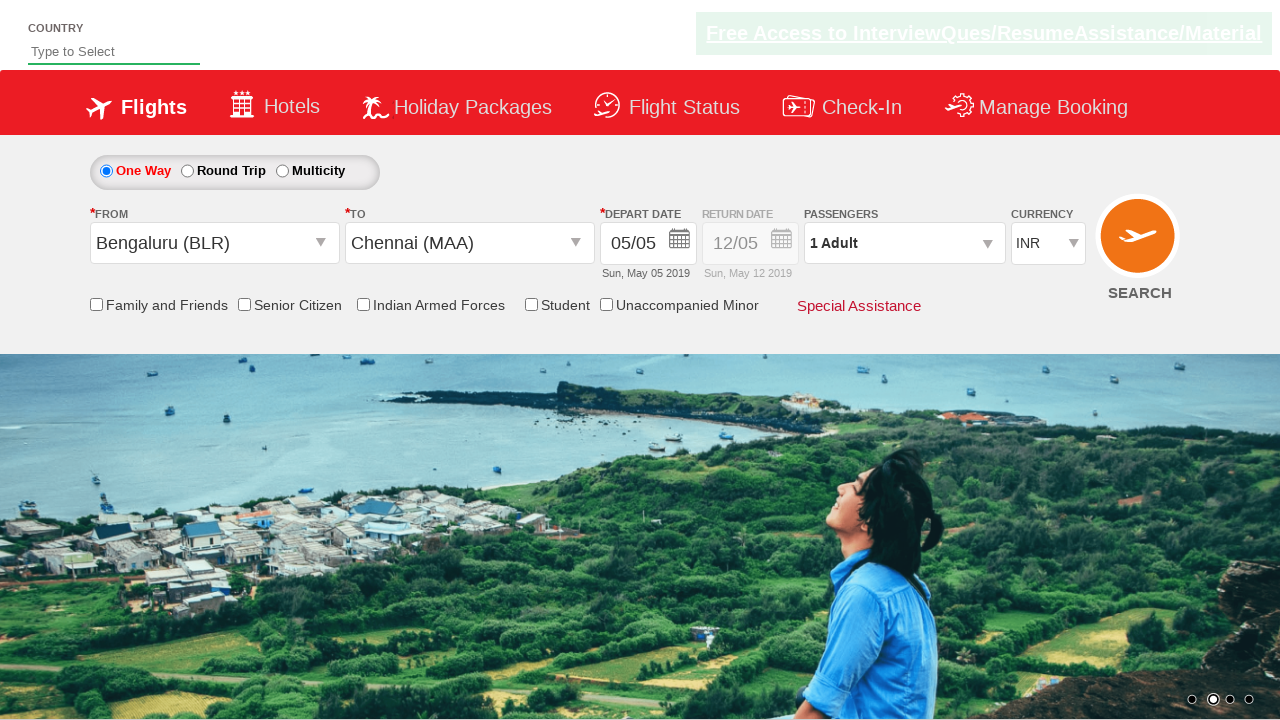

Checked if return date field is enabled
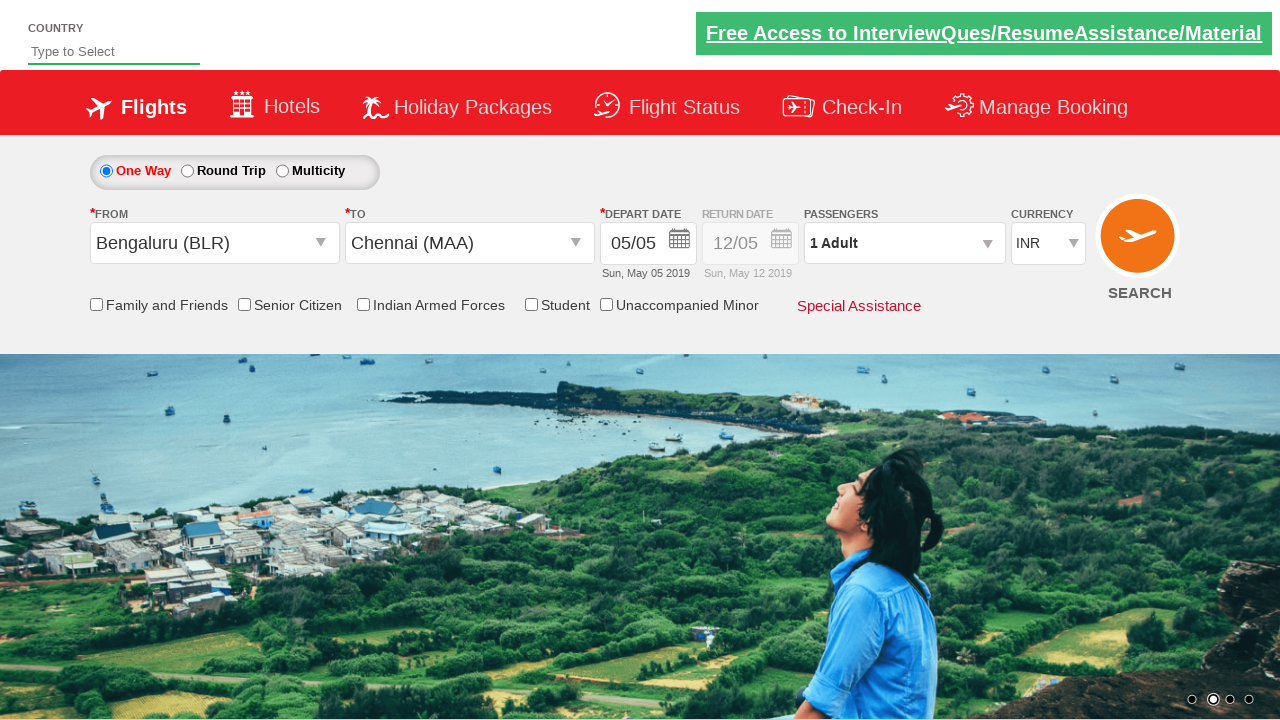

Retrieved style attribute of return date section
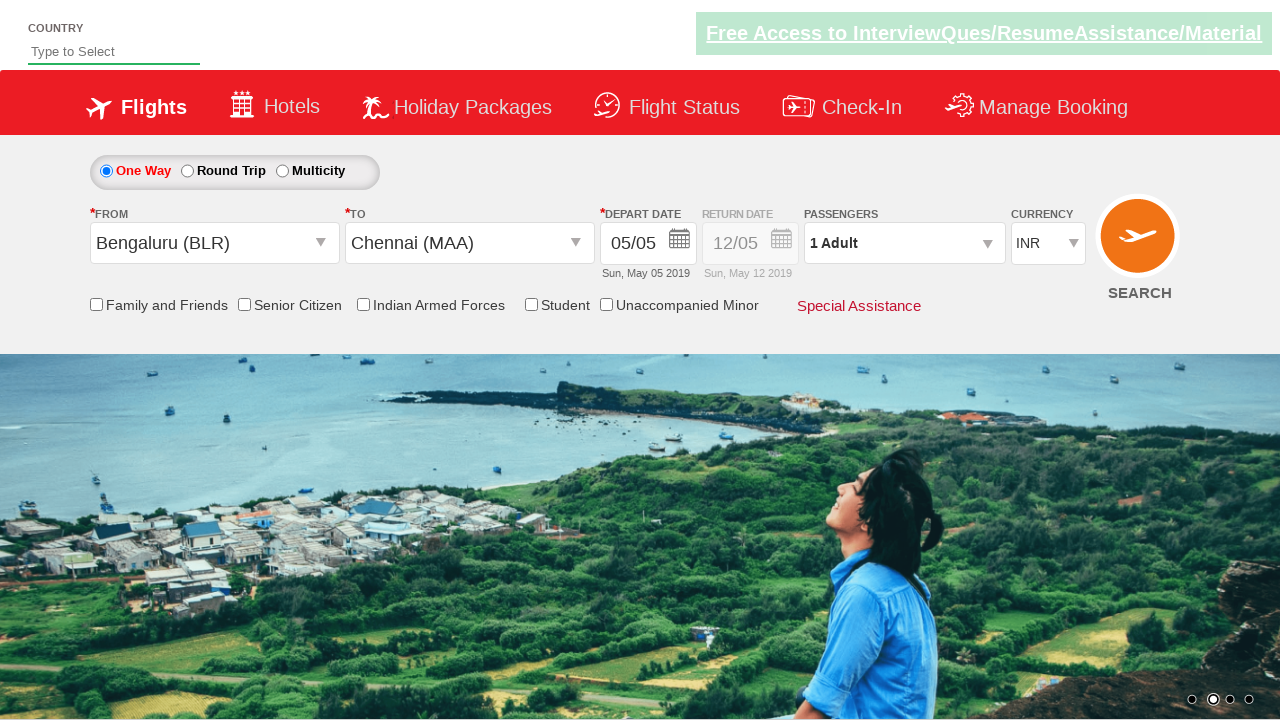

Return date section is disabled
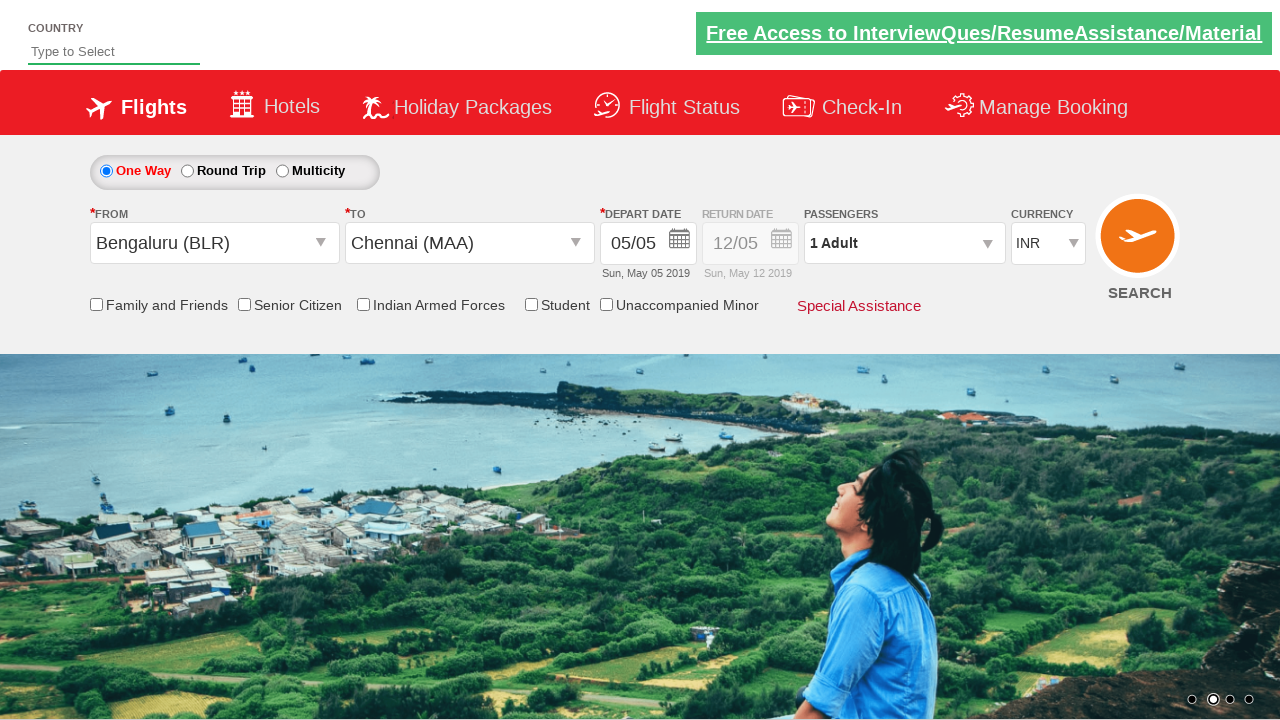

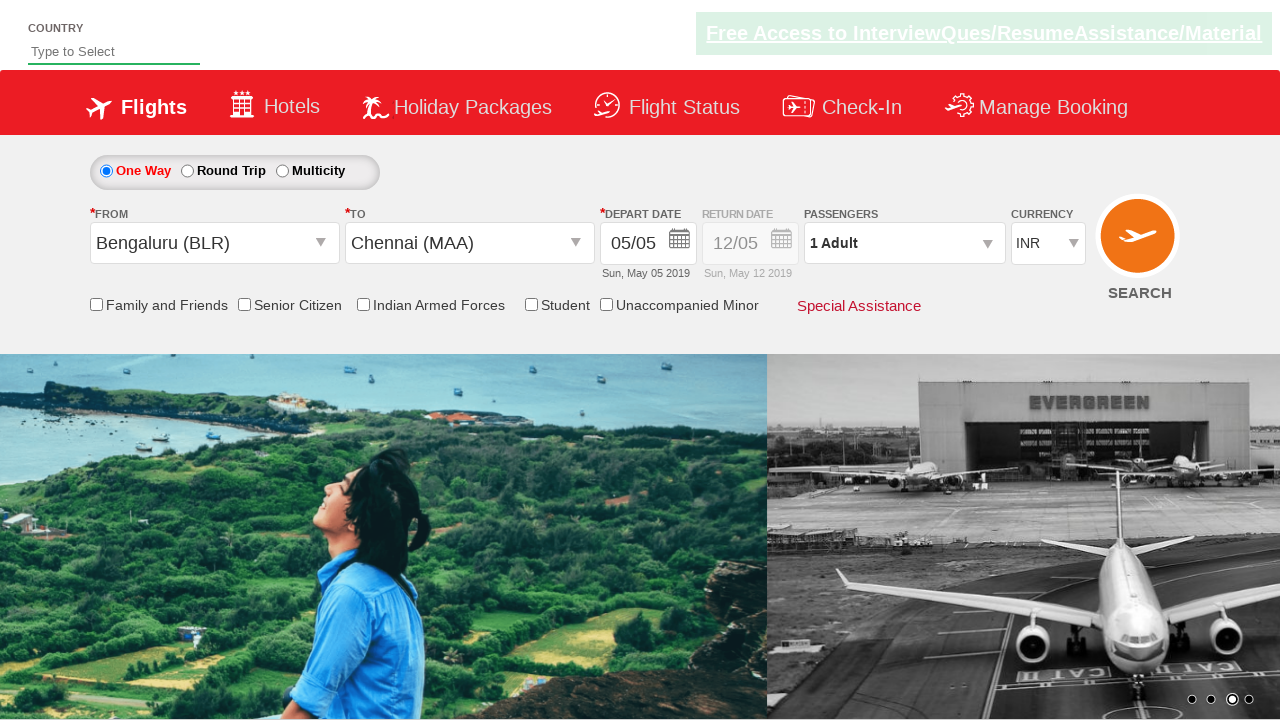